Navigates to EMSC earthquake monitoring page to view latest earthquake information

Starting URL: https://www.emsc-csem.org/Earthquake/

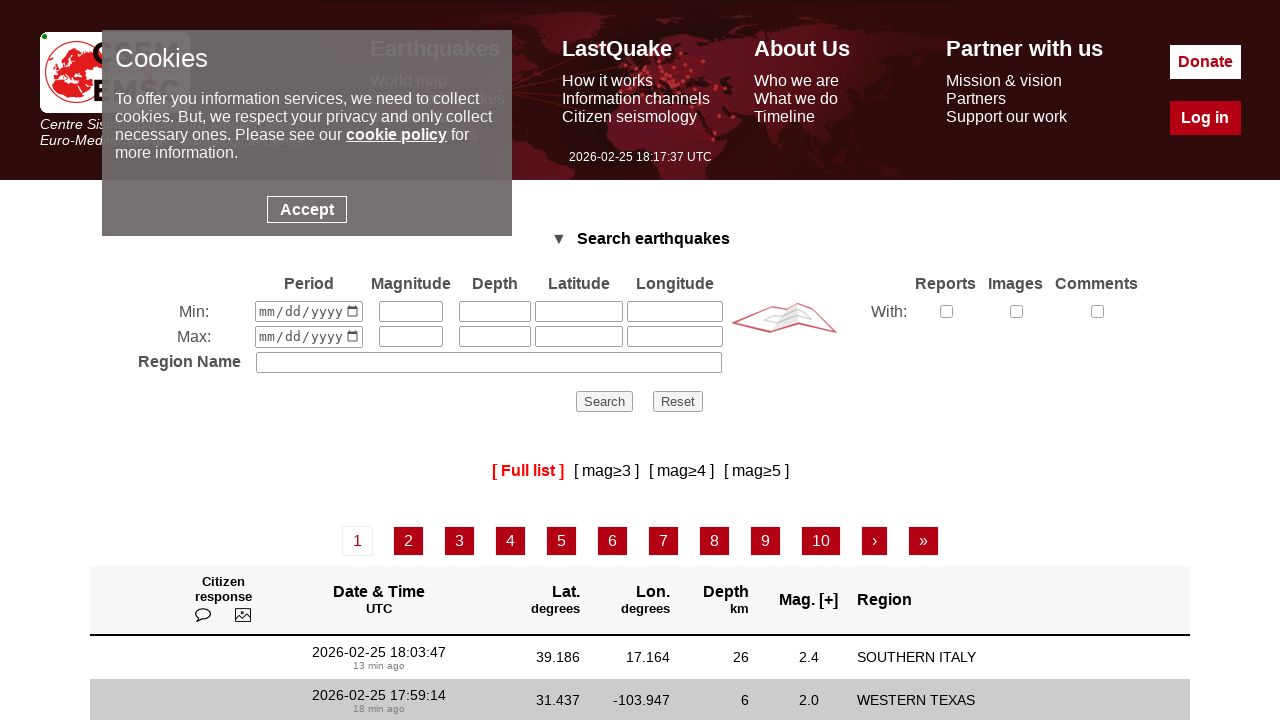

Waited for earthquake data table to load
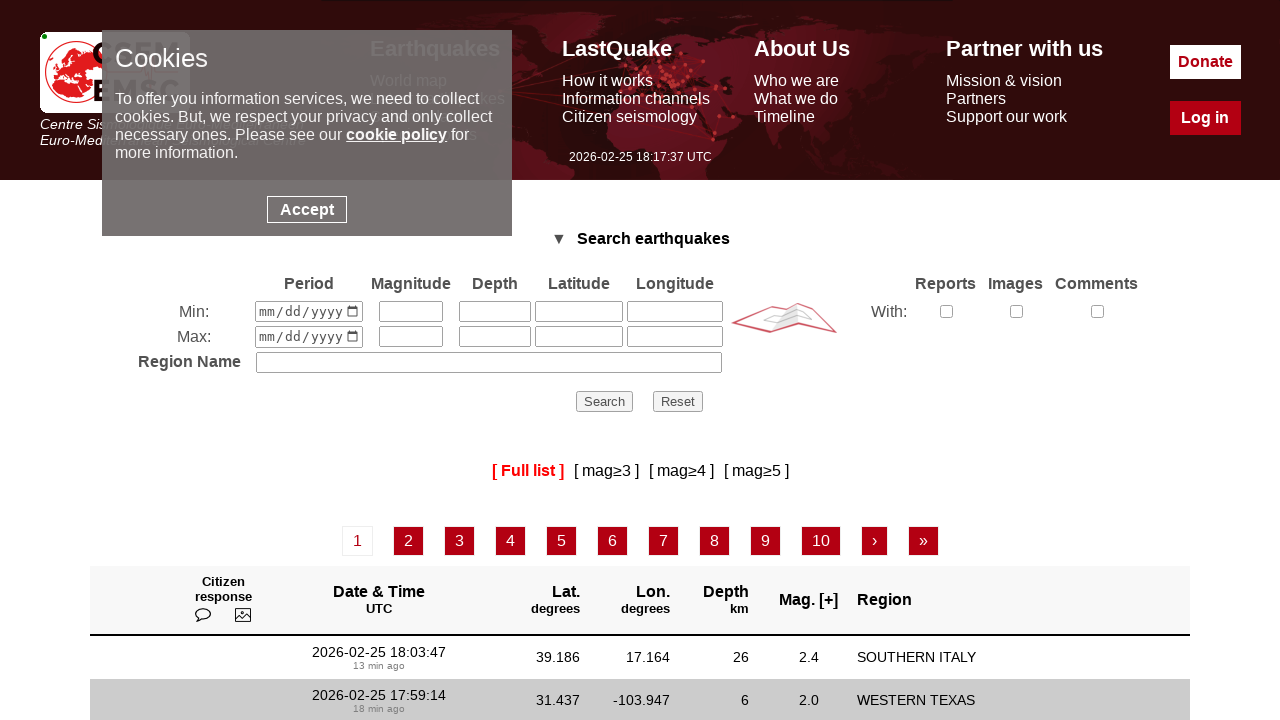

Retrieved all earthquake data rows from table
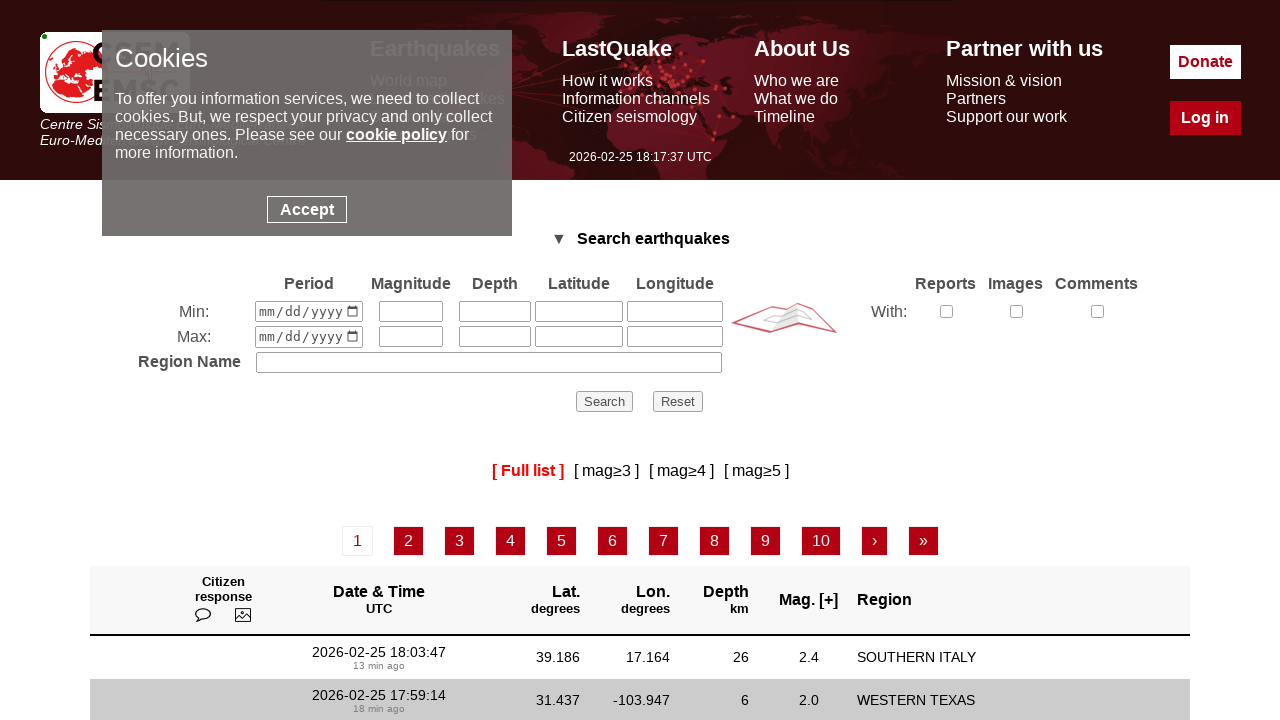

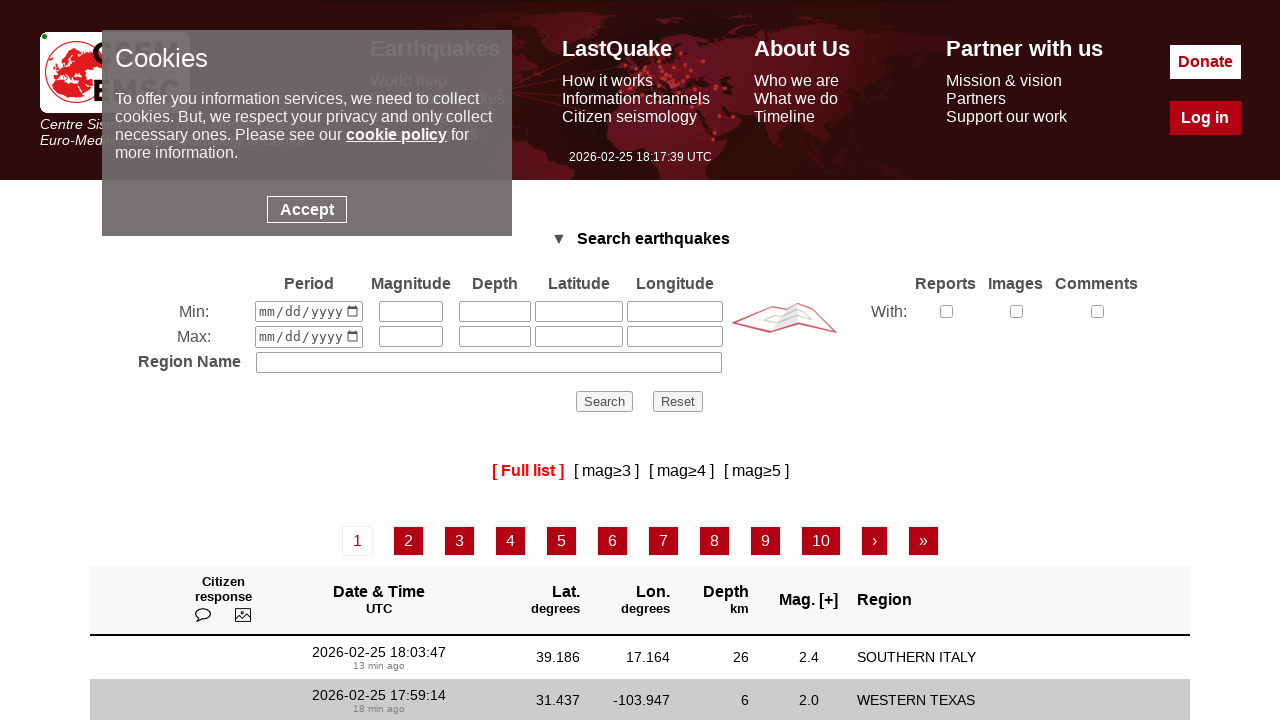